Tests dynamic controls with explicit waits by clicking Remove button, waiting for "It's gone!" message, then clicking Add button and waiting for "It's back!" message.

Starting URL: https://the-internet.herokuapp.com/dynamic_controls

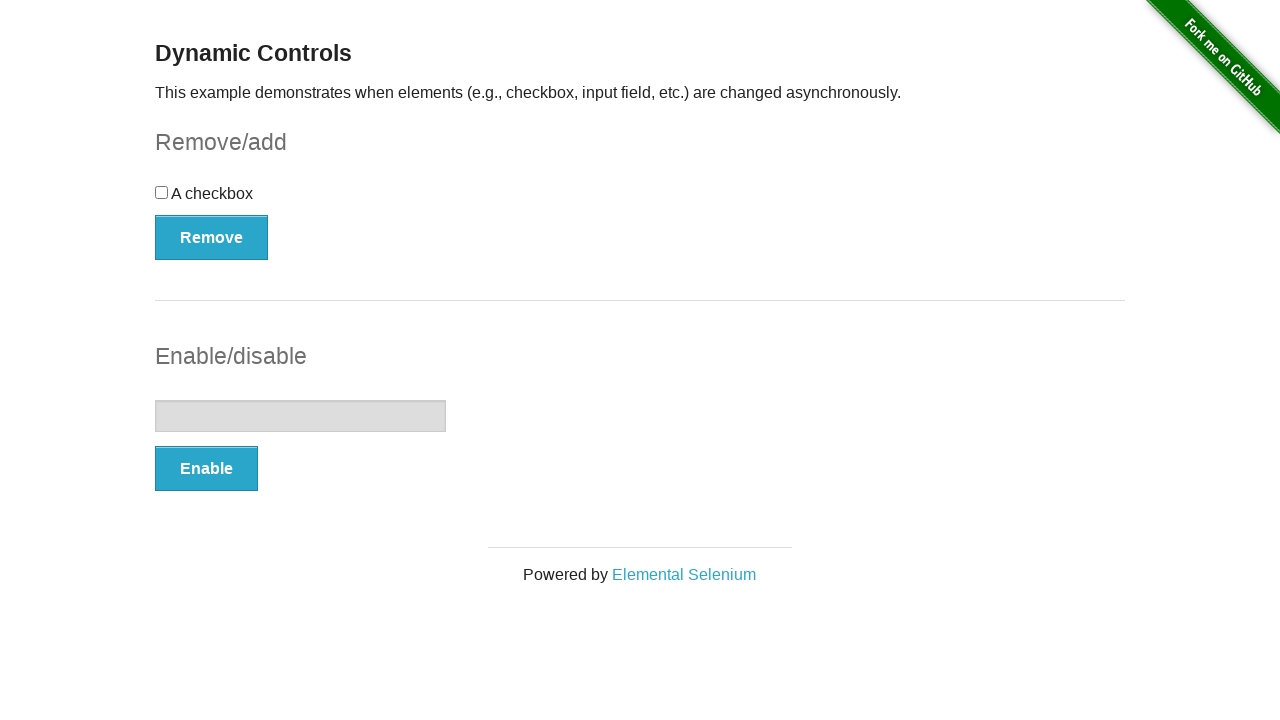

Clicked Remove button to trigger dynamic control removal at (212, 237) on xpath=//*[text()='Remove']
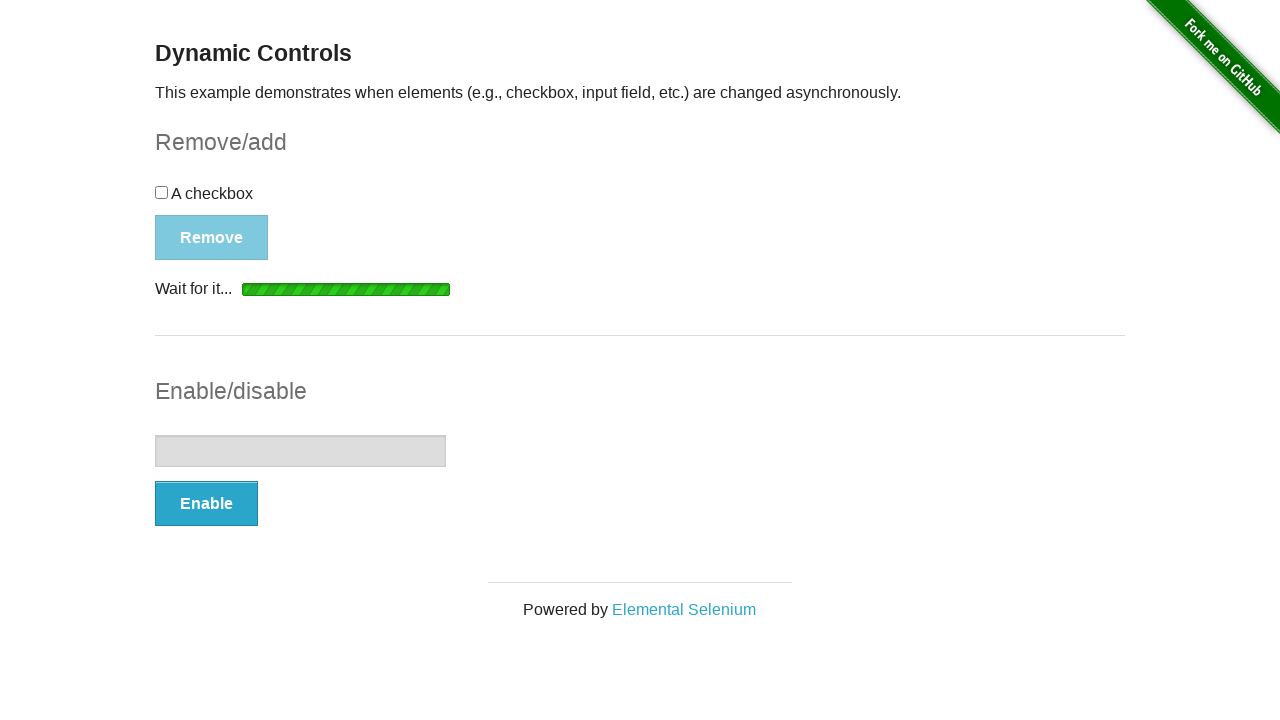

Waited for and found 'It's gone!' message
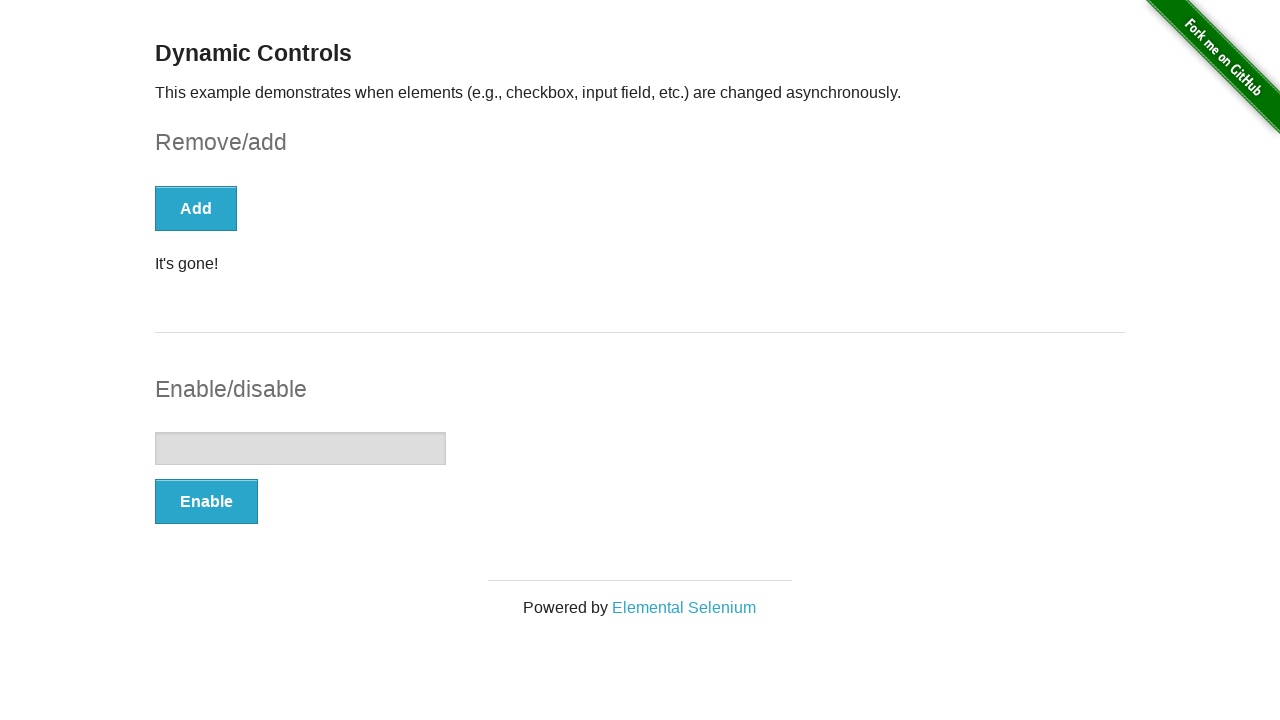

Asserted that 'It's gone!' message is visible
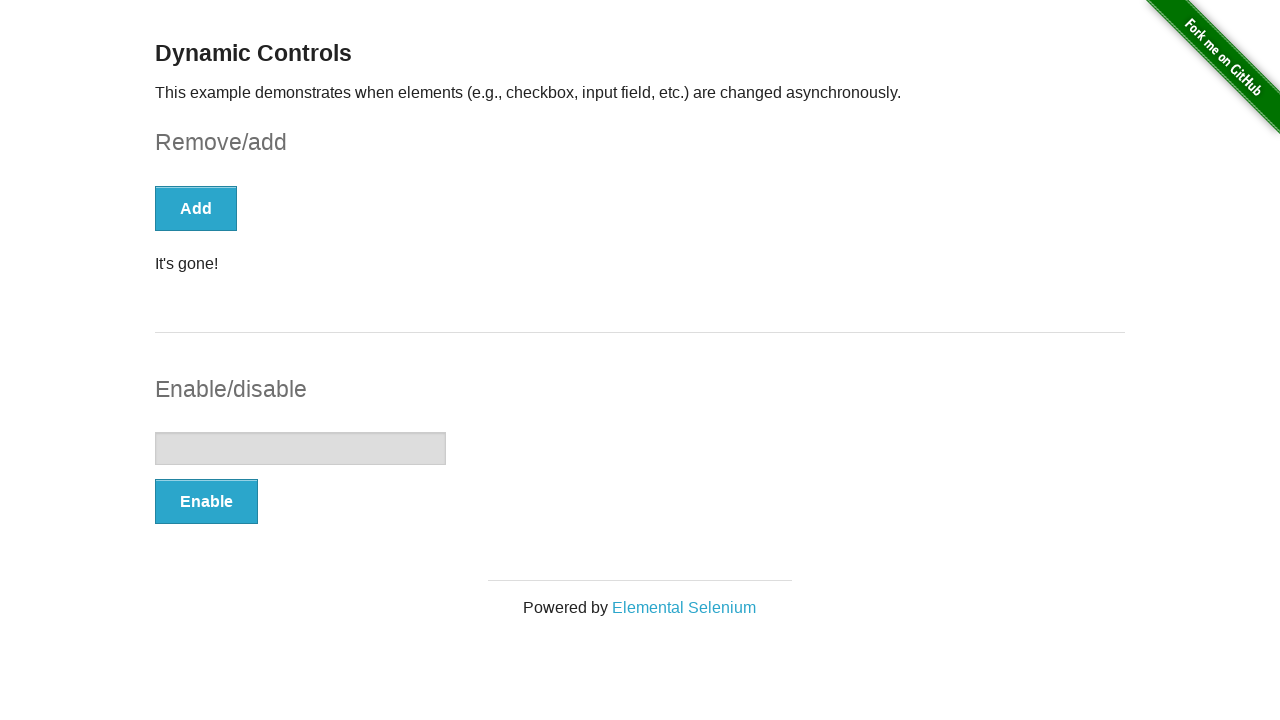

Clicked Add button to restore the dynamic control at (196, 208) on xpath=//*[text()='Add']
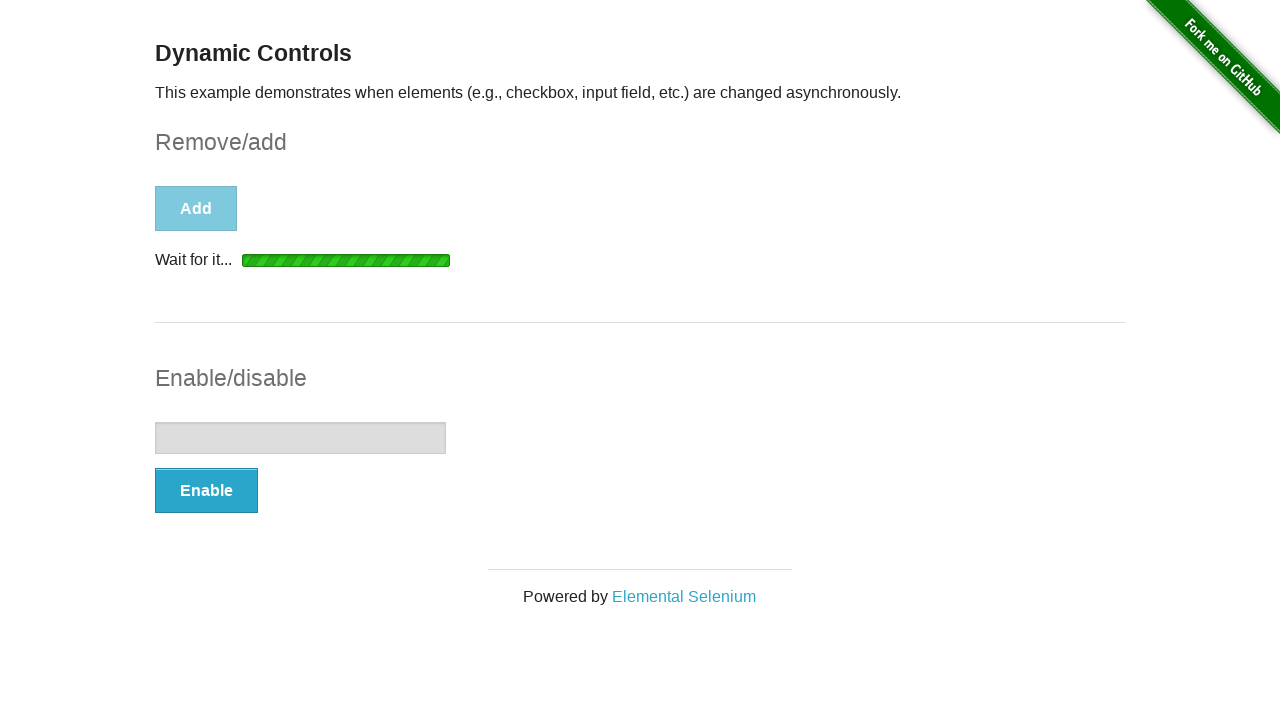

Waited for and found 'It's back!' message
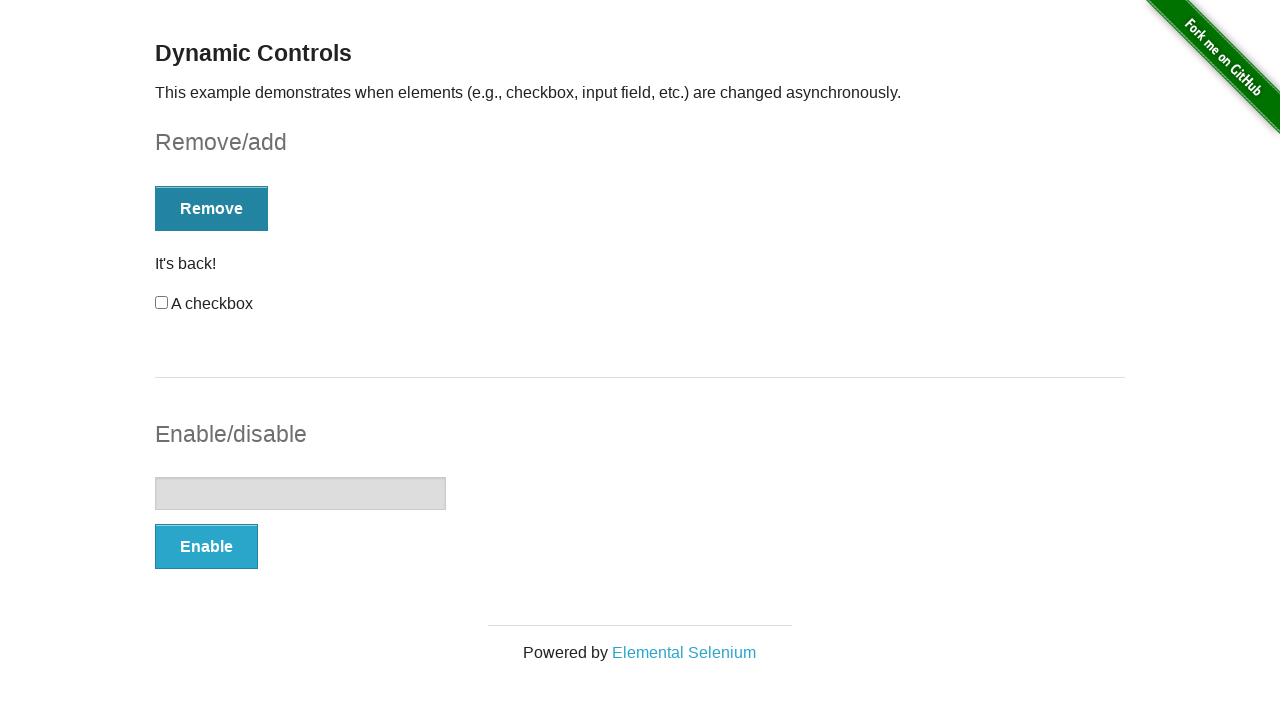

Asserted that 'It's back!' message is visible
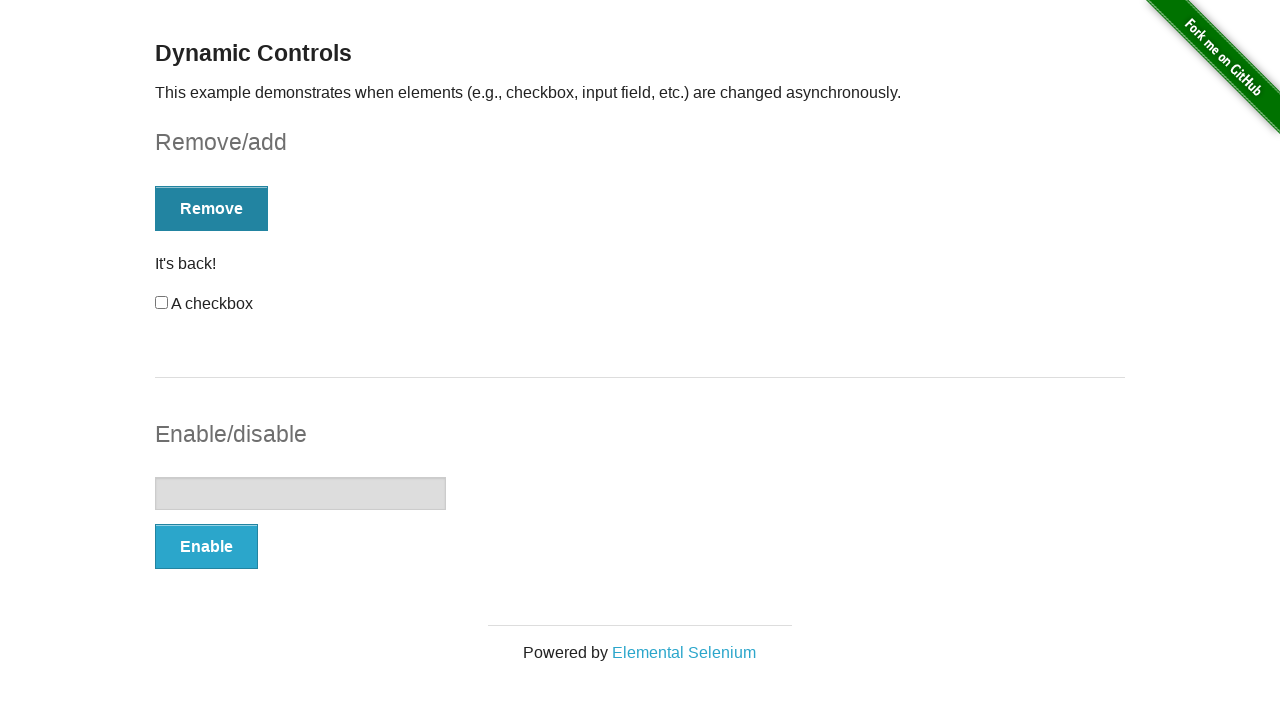

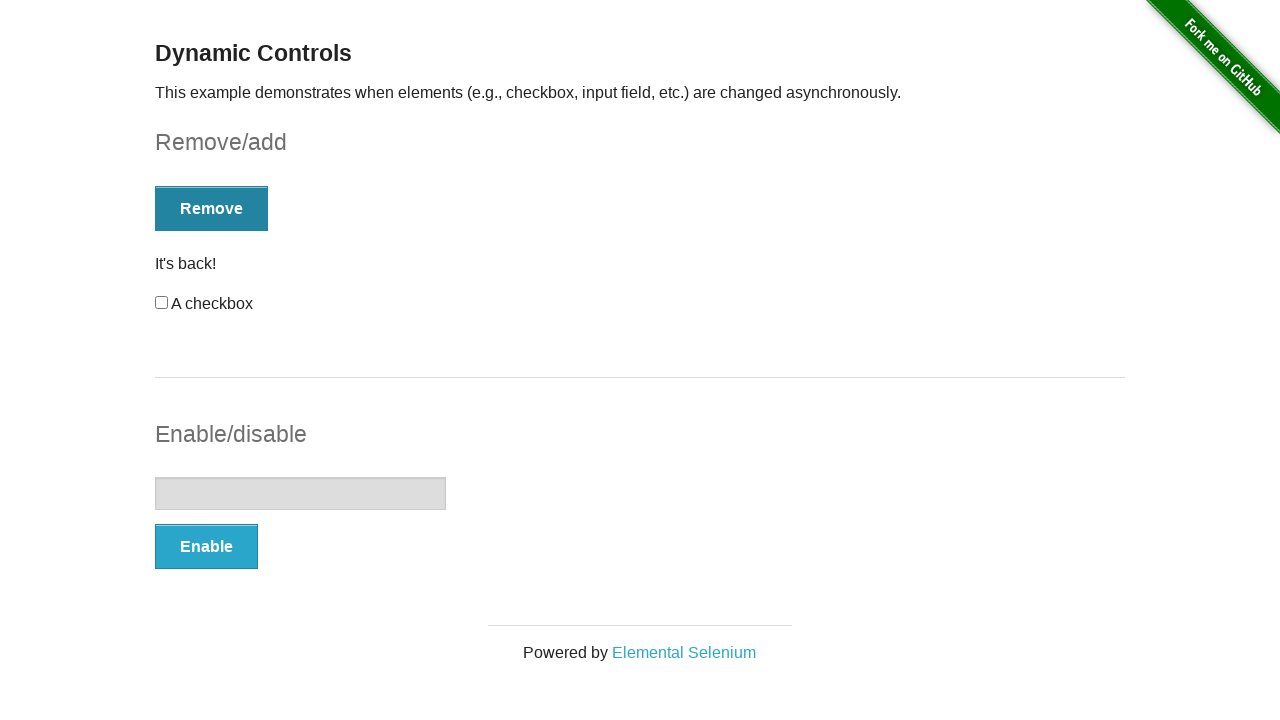